Tests Bootstrap dropdown functionality by opening a dropdown menu and selecting the CSS option from the list

Starting URL: https://www.w3schools.com/bootstrap/bootstrap_dropdowns.asp

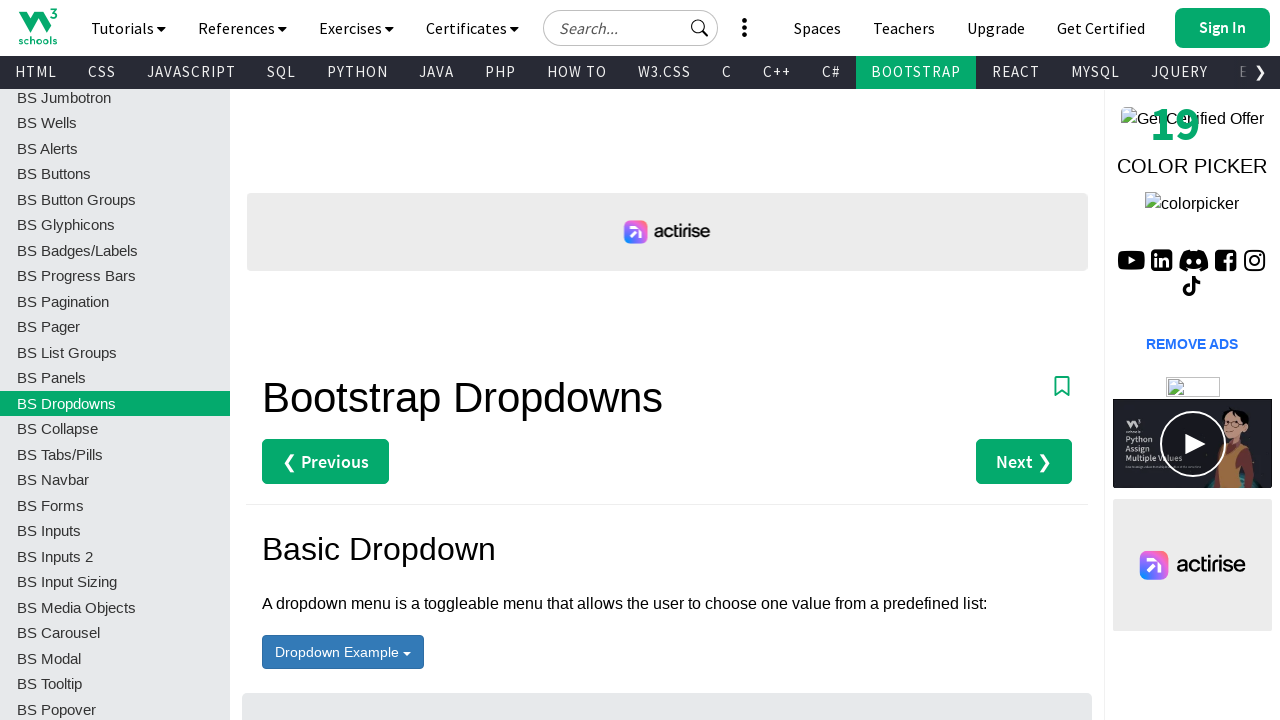

Clicked on the dropdown menu button at (343, 652) on #menu1
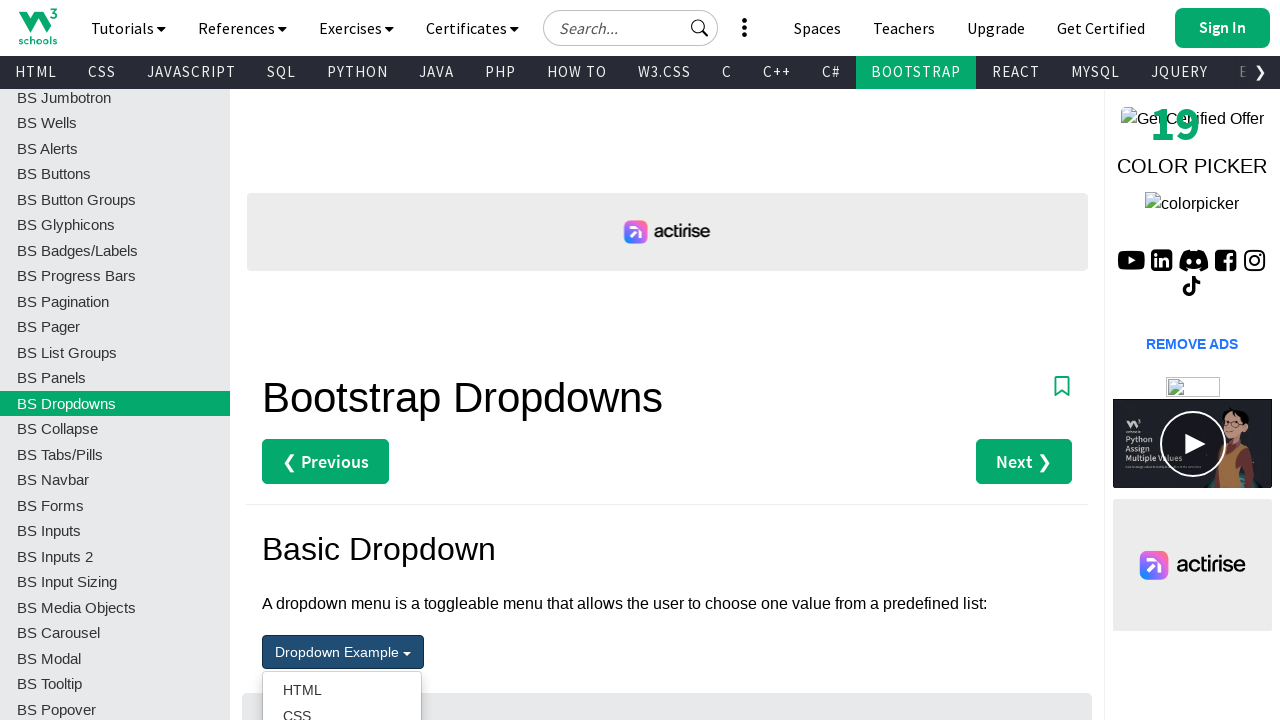

Waited for dropdown options to become visible
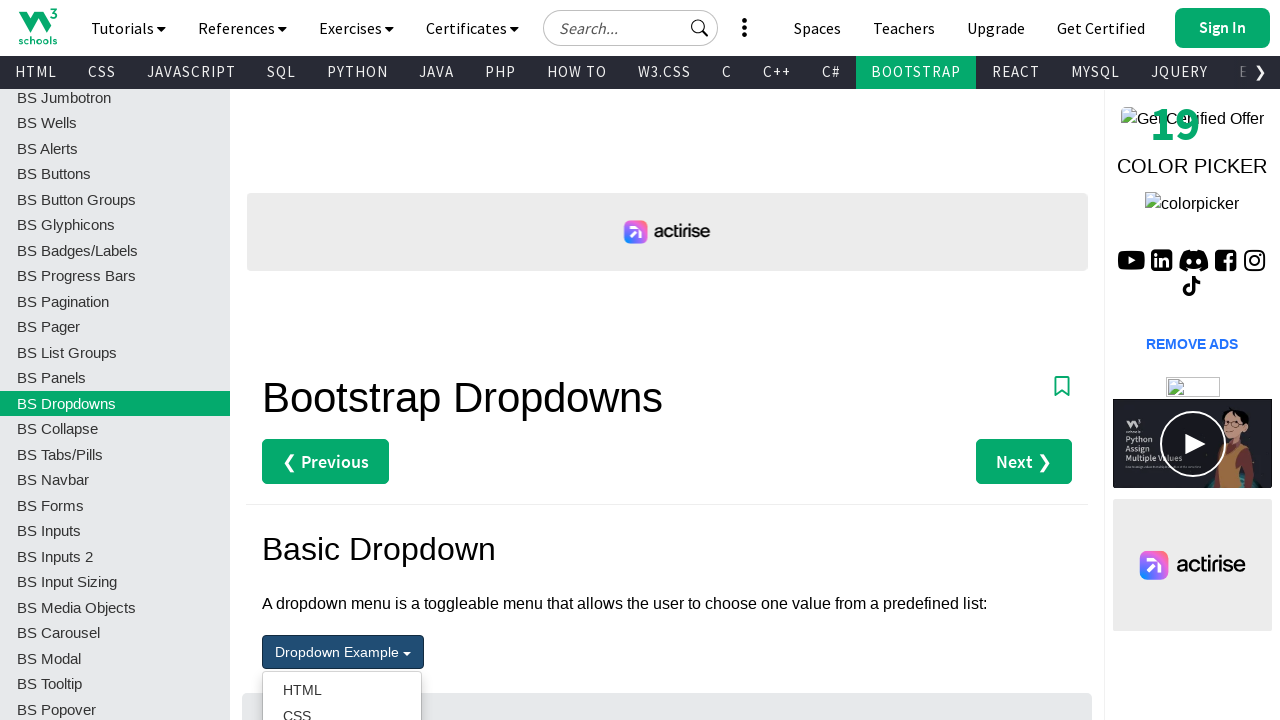

Retrieved all dropdown option elements
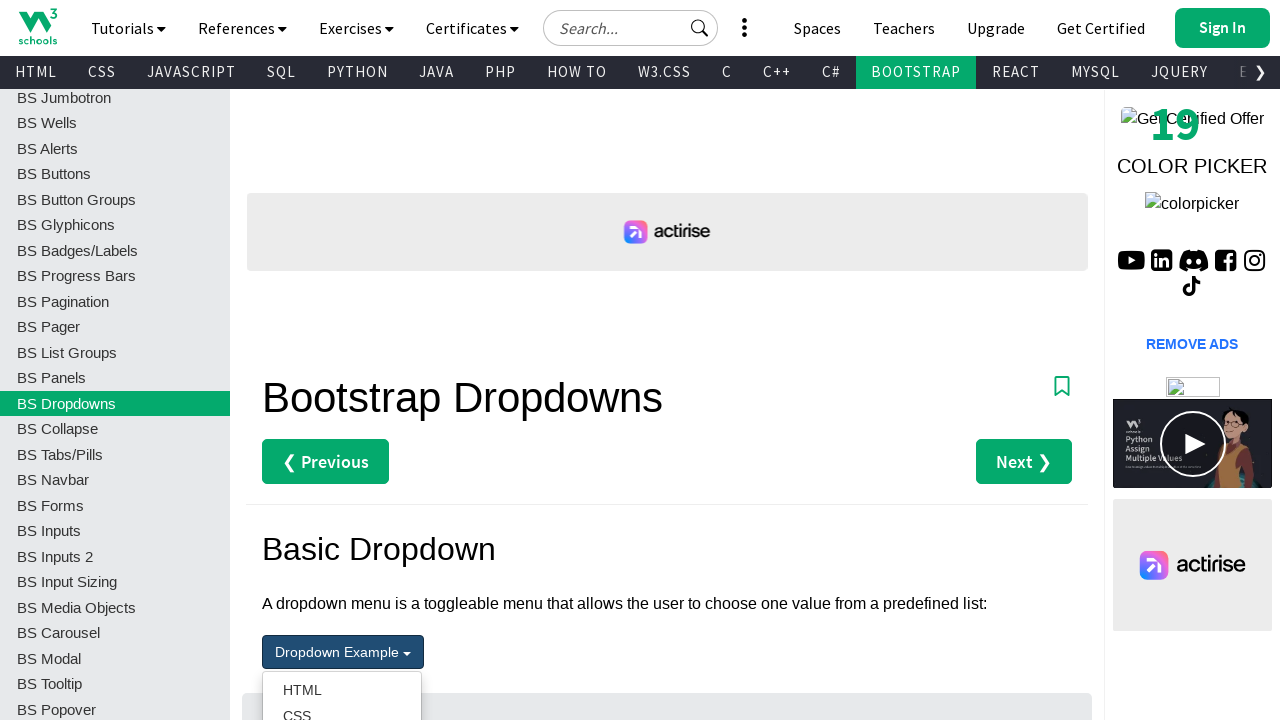

Found and clicked the CSS option from dropdown menu at (342, 707) on ul.dropdown-menu.test li >> nth=1
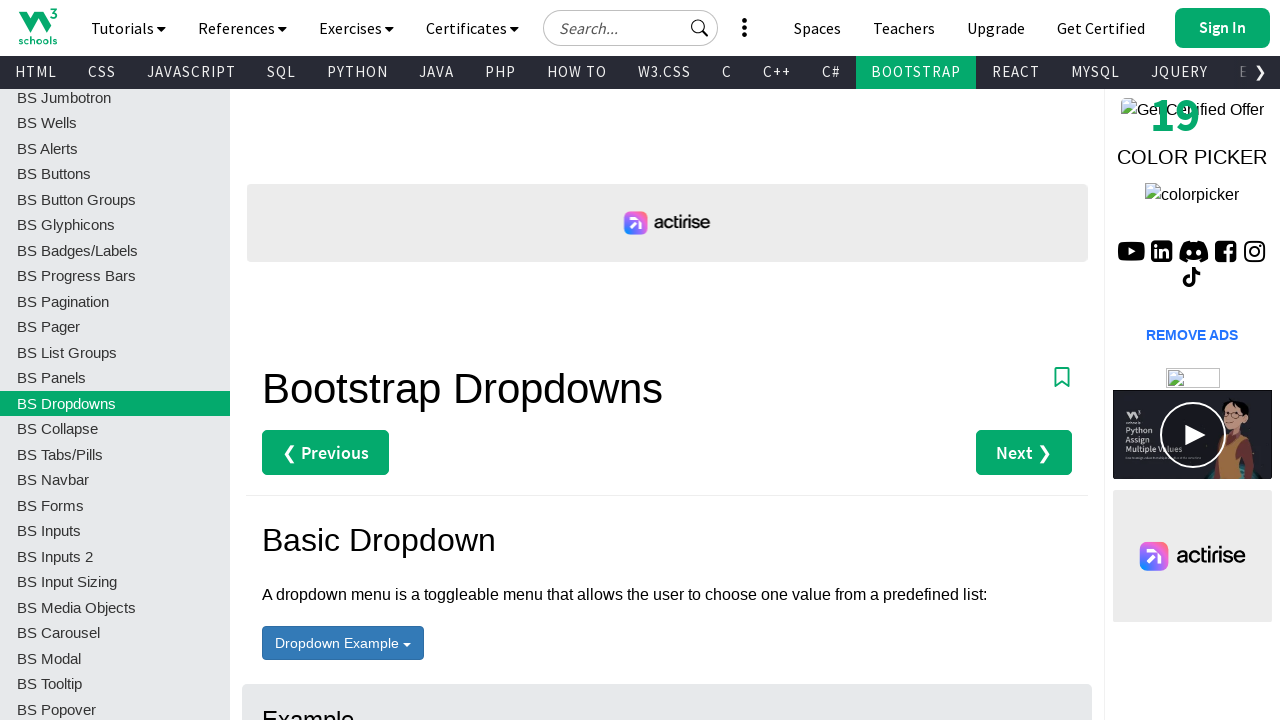

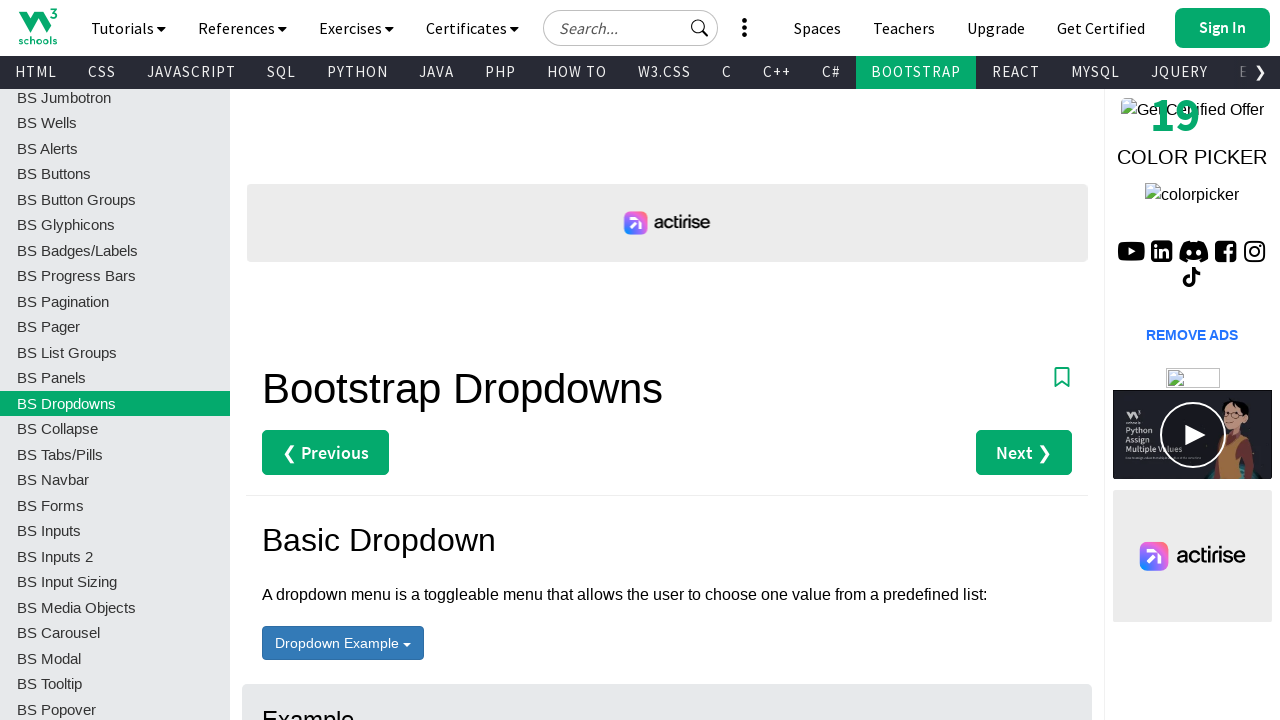